Tests browser window manipulation by setting various window sizes and positions.

Starting URL: https://www.toutiao.com/

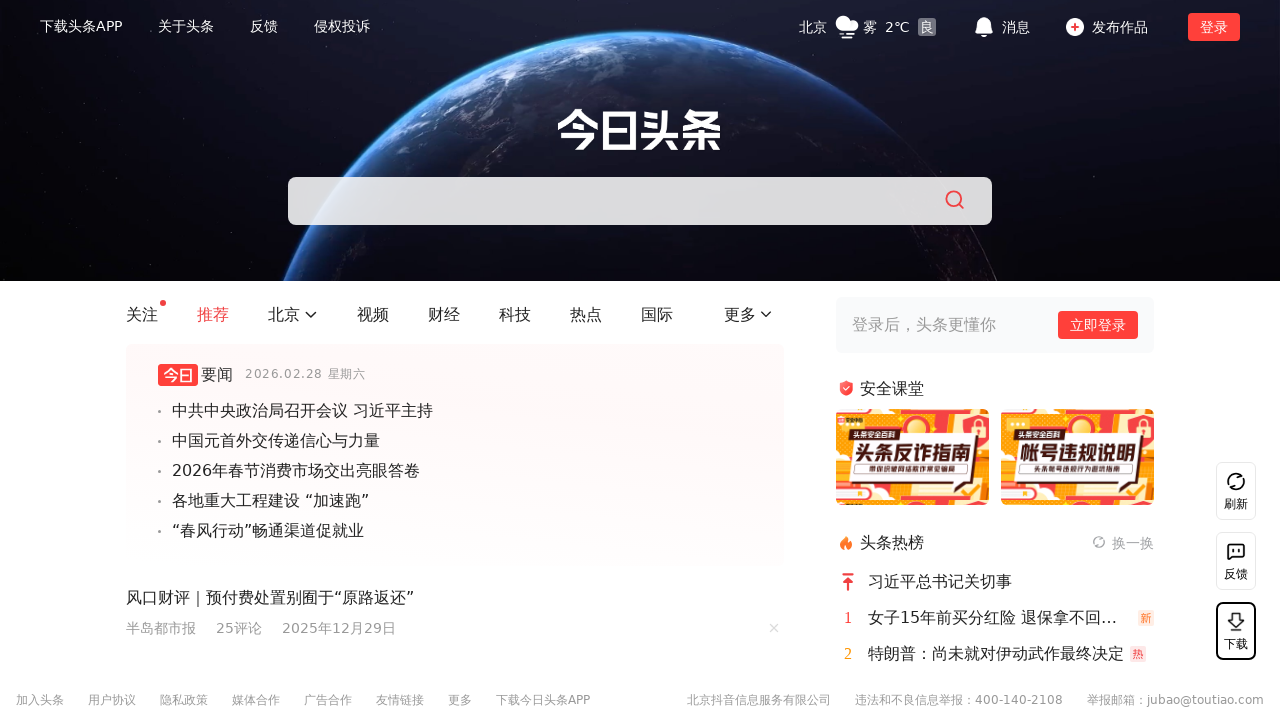

Set viewport size to mobile dimensions (375x600)
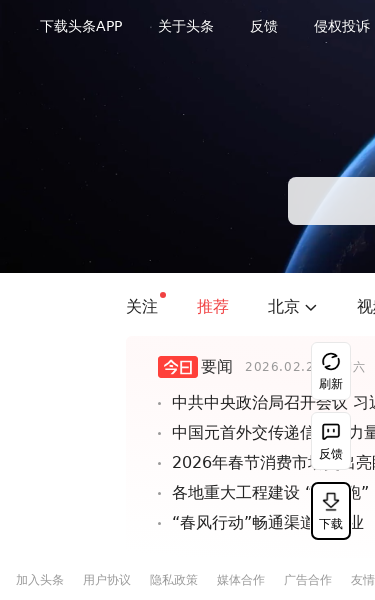

Page loaded after viewport resize to mobile dimensions
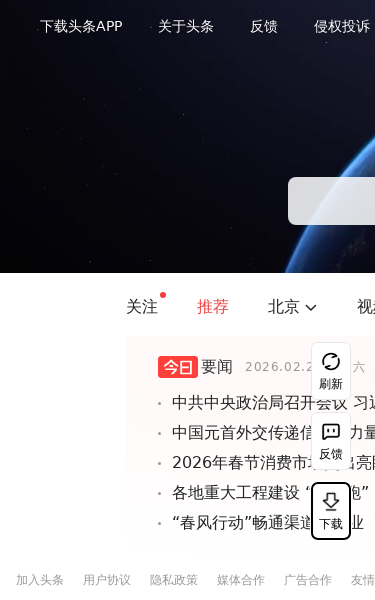

Set viewport size back to desktop dimensions (1280x720)
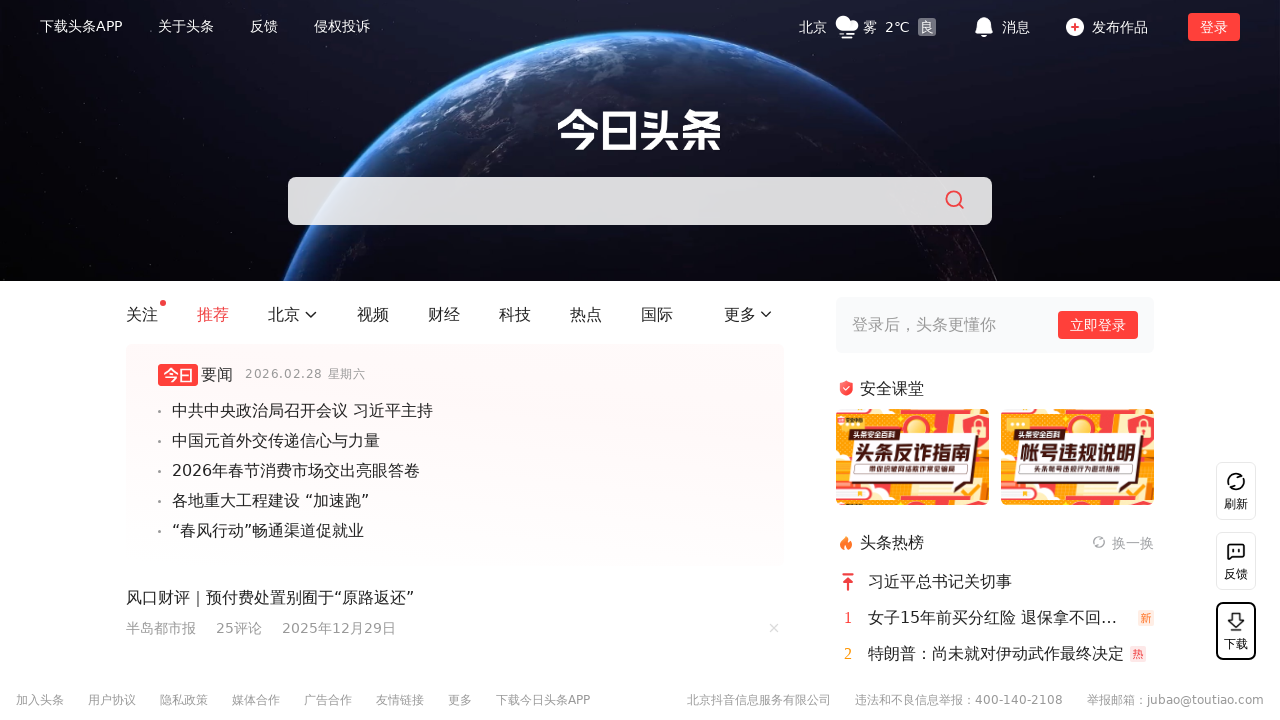

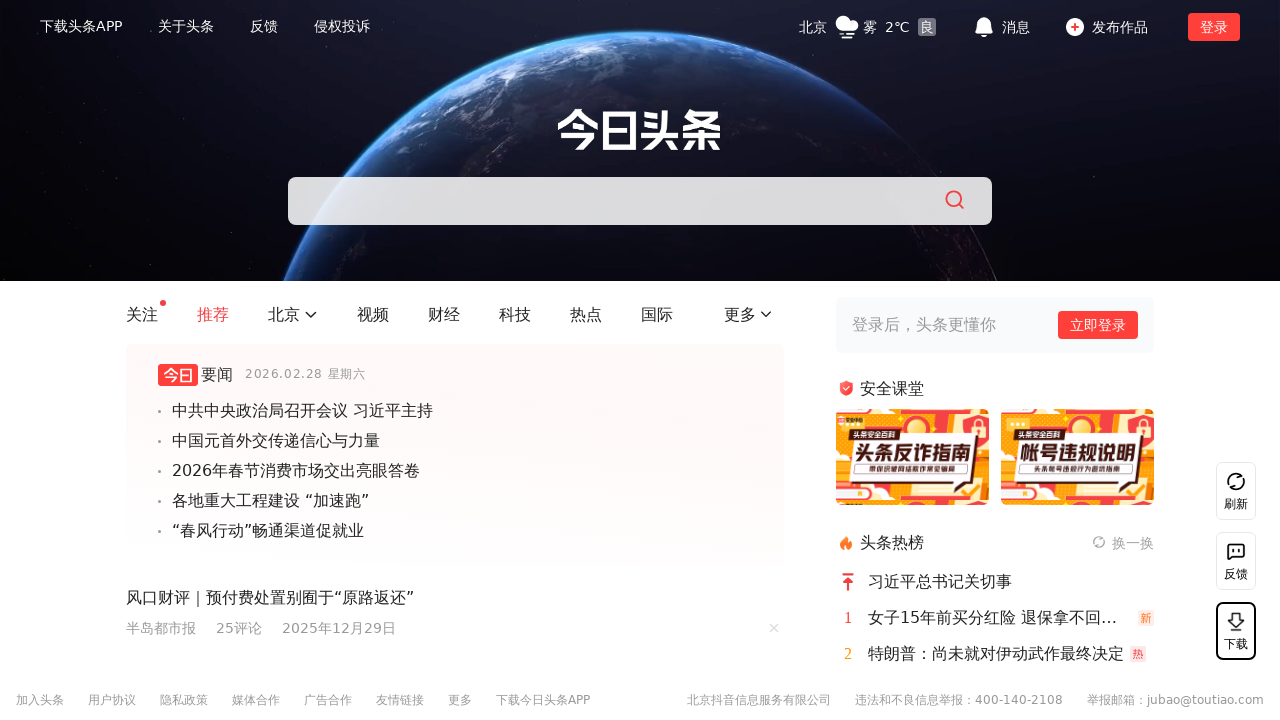